Adds specific vegetables to cart by matching product names from a predefined list

Starting URL: https://rahulshettyacademy.com/seleniumPractise/#/

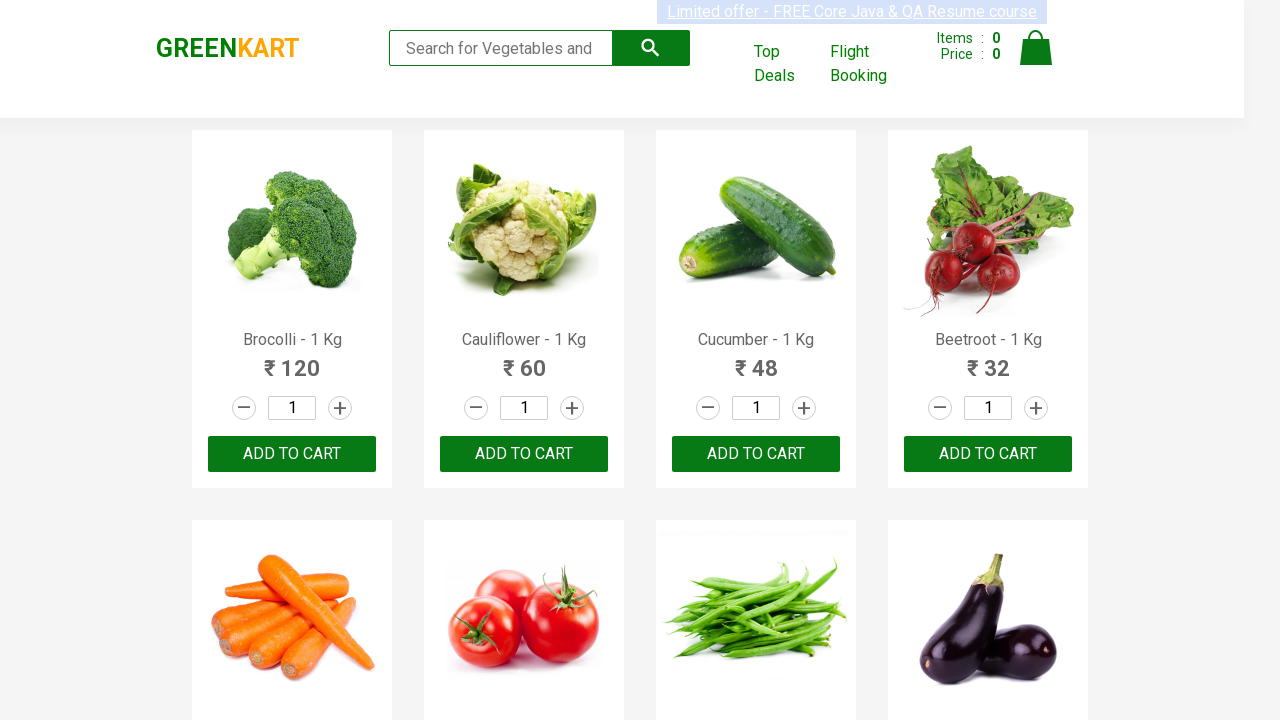

Navigated to Rahul Shetty Academy Selenium Practice site
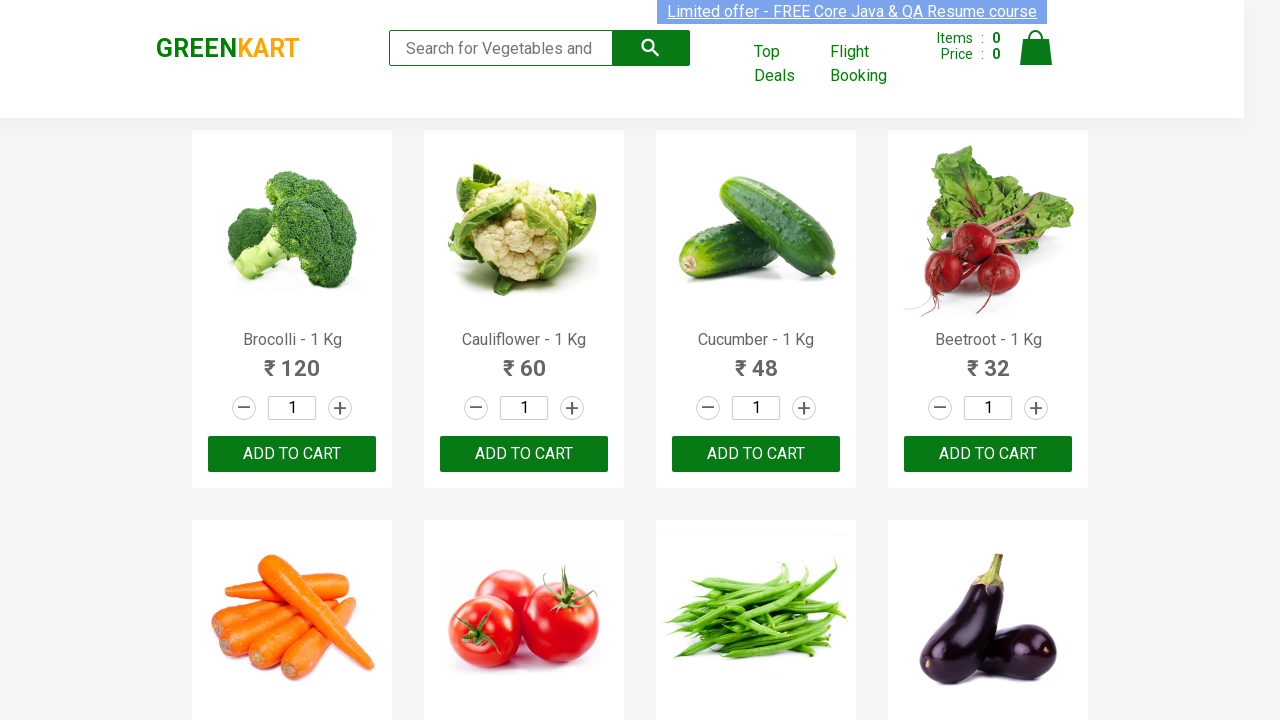

Located all product name elements on the page
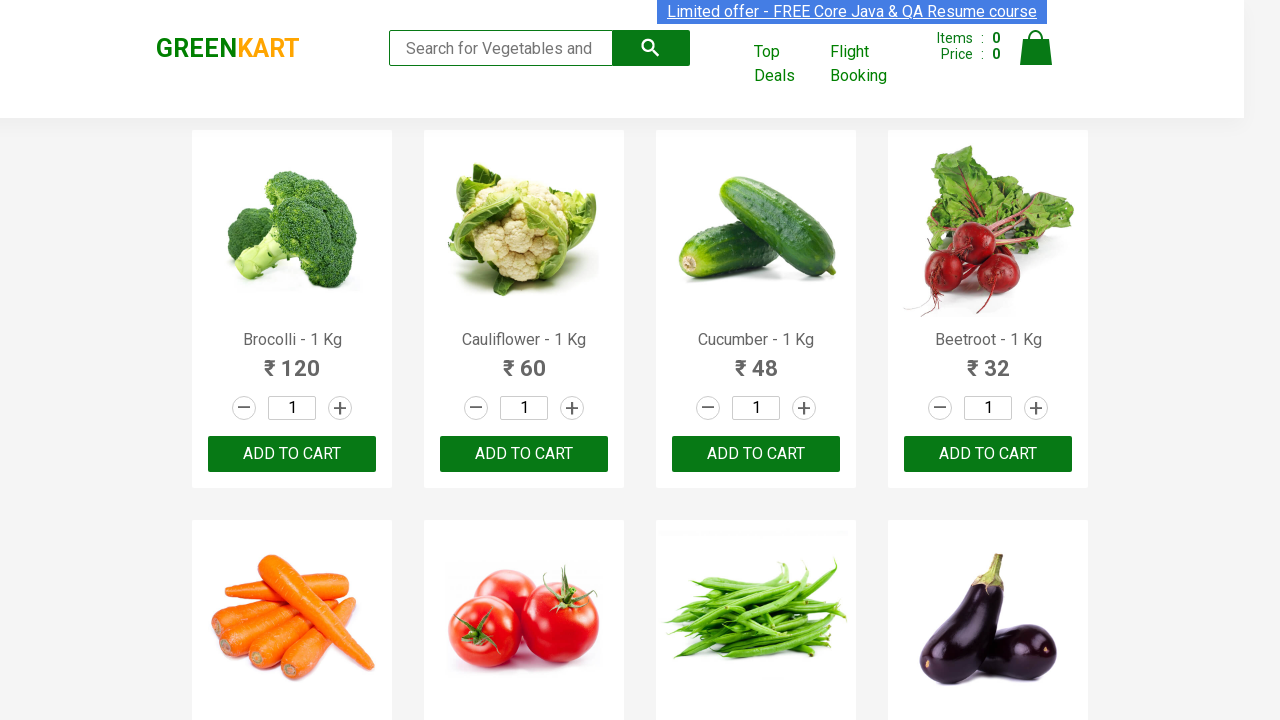

Retrieved product name: Brocolli - 1 Kg
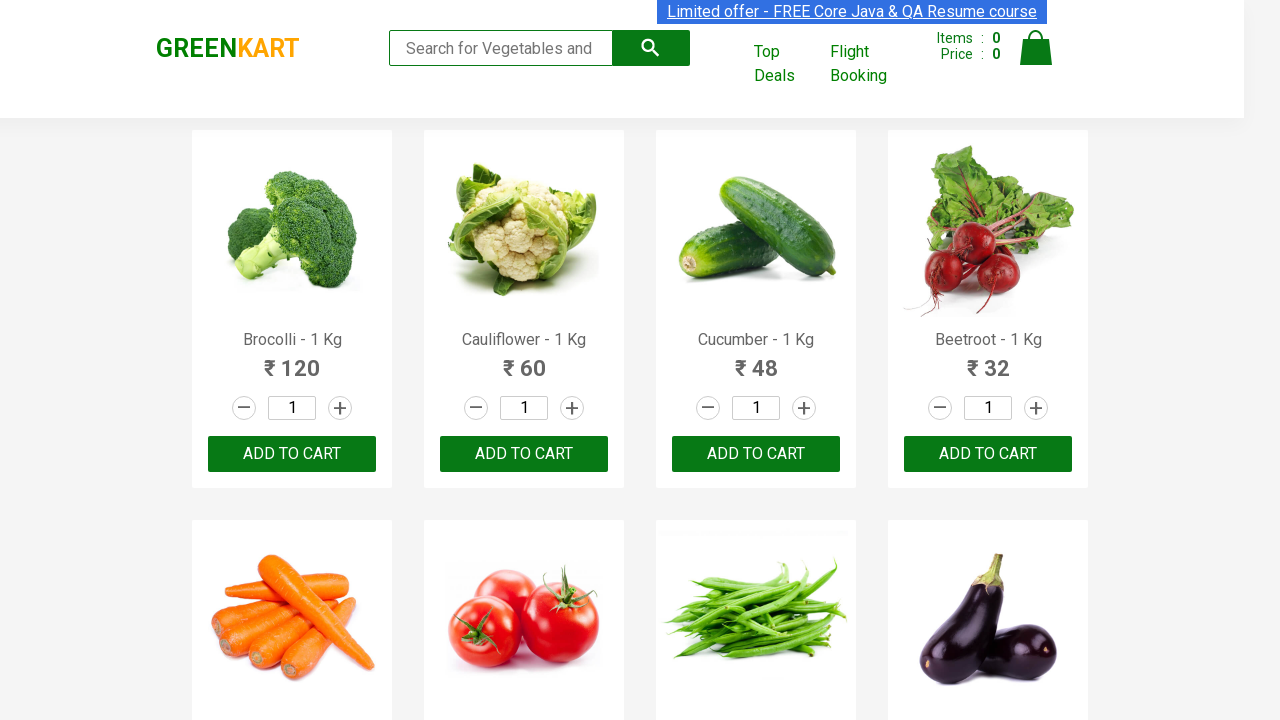

Added 'Brocolli - 1 Kg' to cart by clicking ADD TO CART button at (292, 454) on xpath=//button[text()='ADD TO CART'] >> nth=0
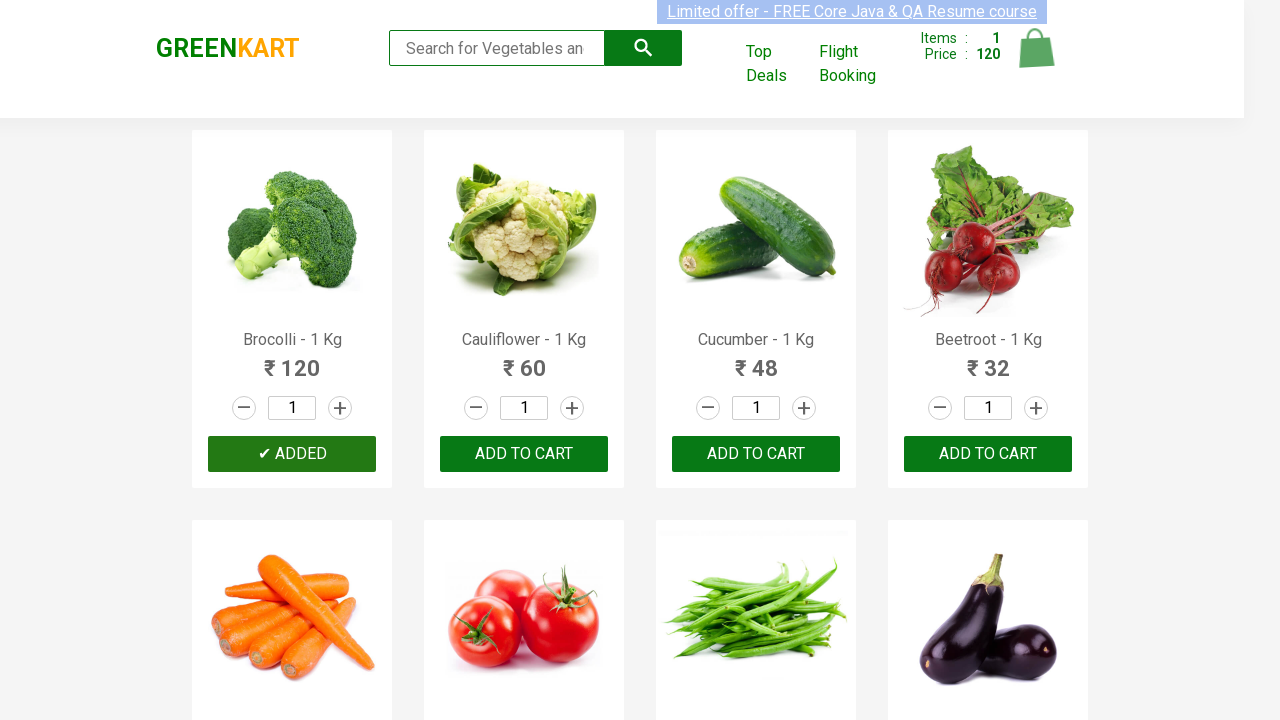

Retrieved product name: Cauliflower - 1 Kg
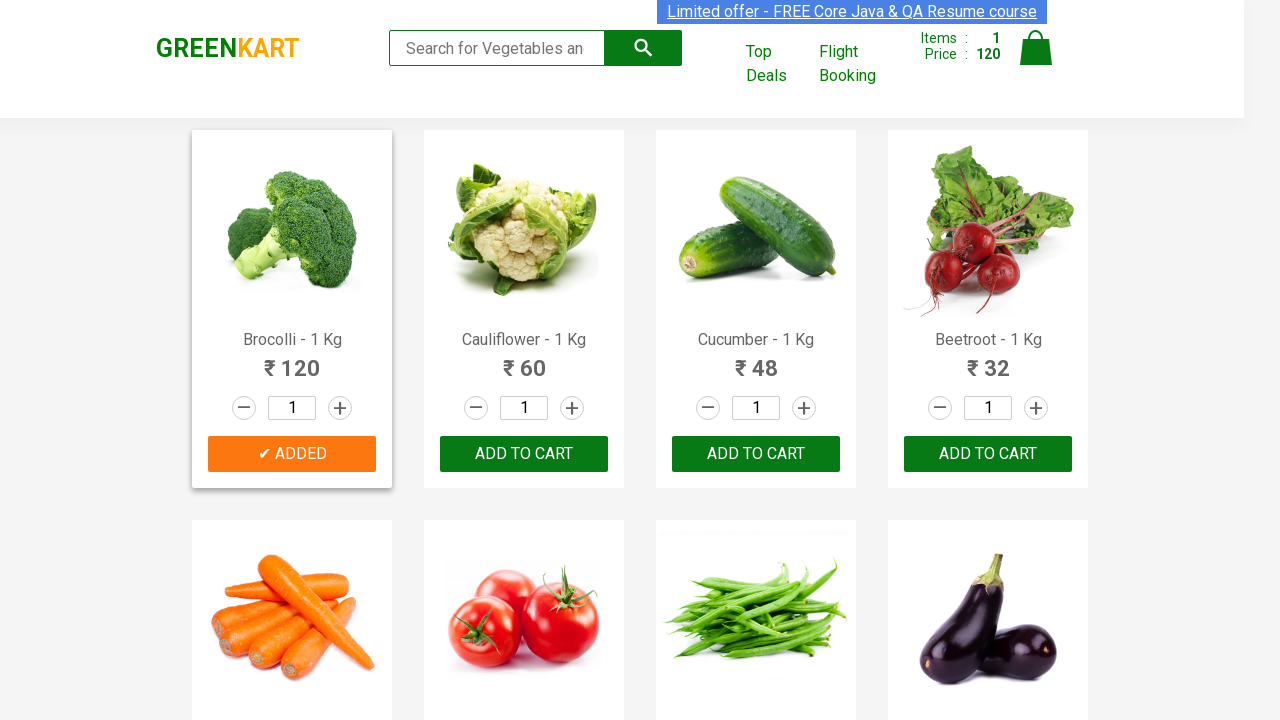

Retrieved product name: Cucumber - 1 Kg
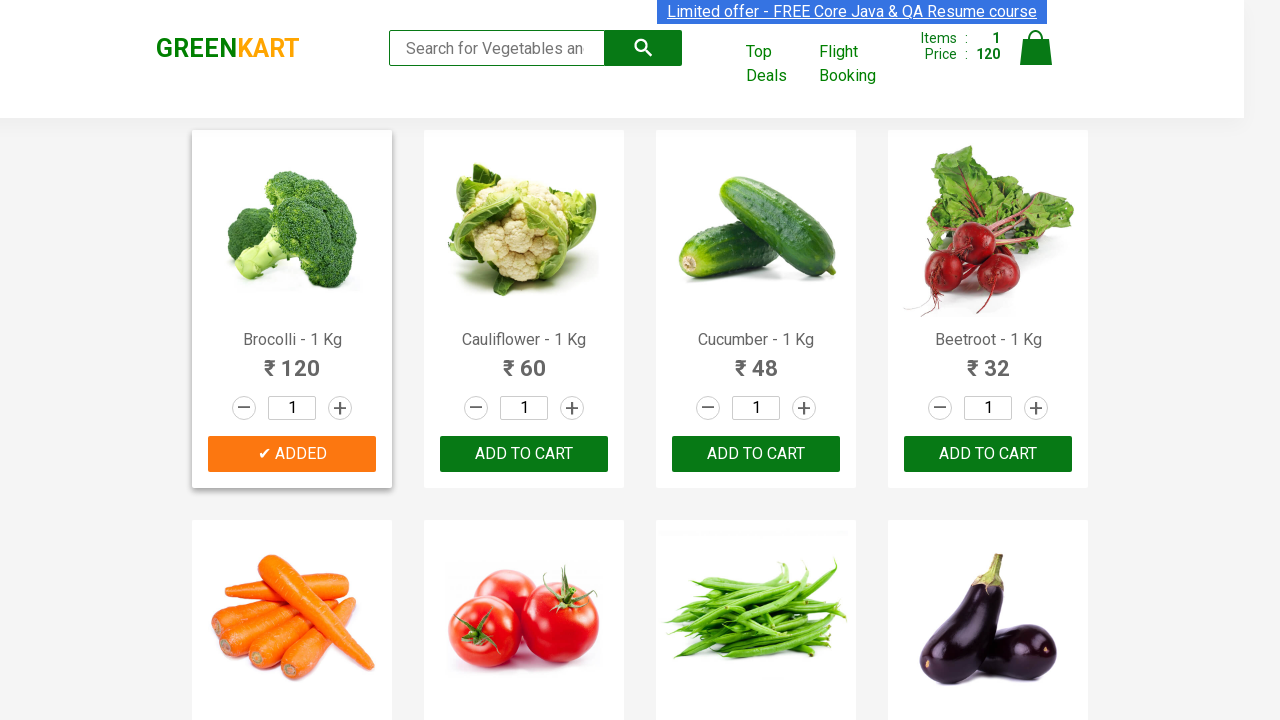

Added 'Cucumber - 1 Kg' to cart by clicking ADD TO CART button at (988, 454) on xpath=//button[text()='ADD TO CART'] >> nth=2
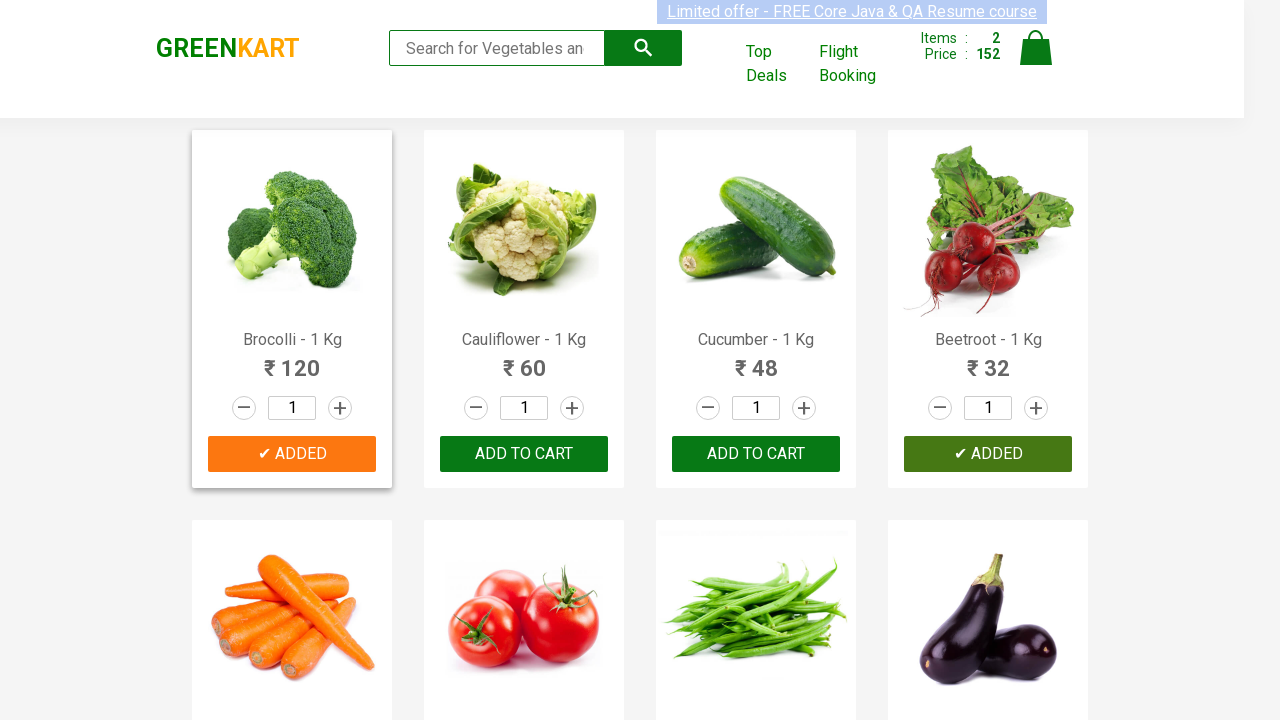

Retrieved product name: Beetroot - 1 Kg
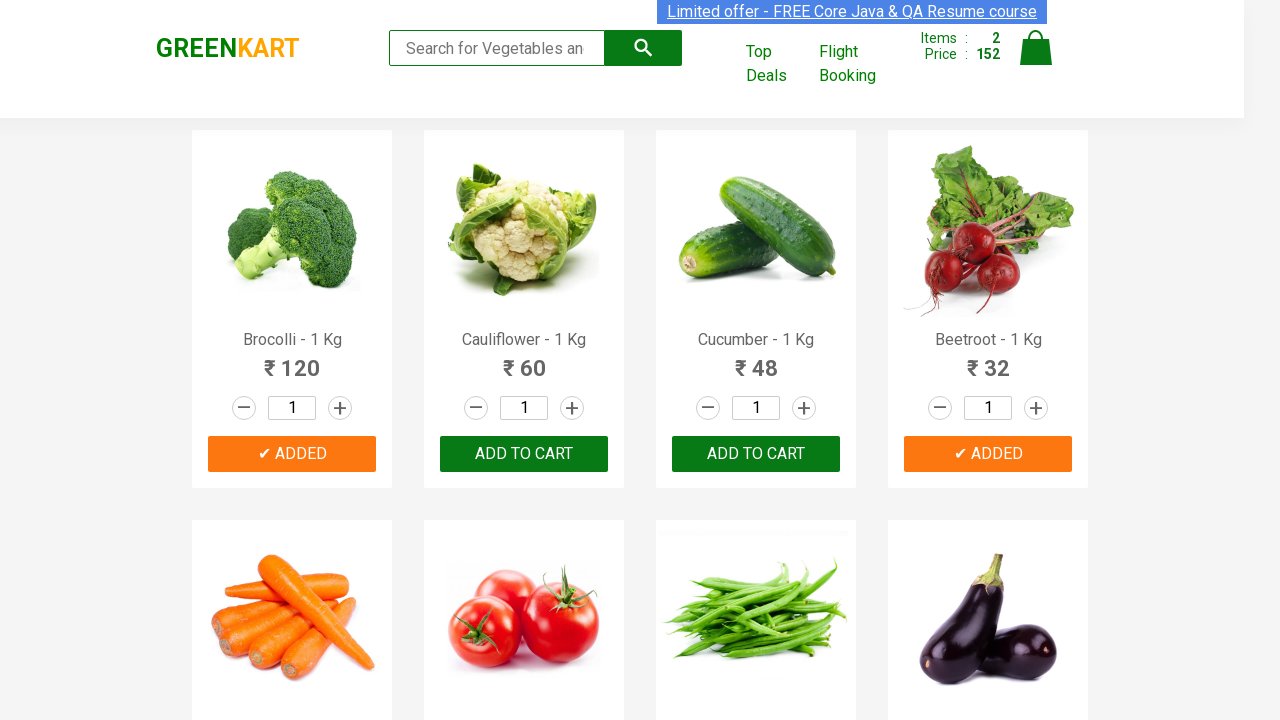

Added 'Beetroot - 1 Kg' to cart by clicking ADD TO CART button at (524, 360) on xpath=//button[text()='ADD TO CART'] >> nth=3
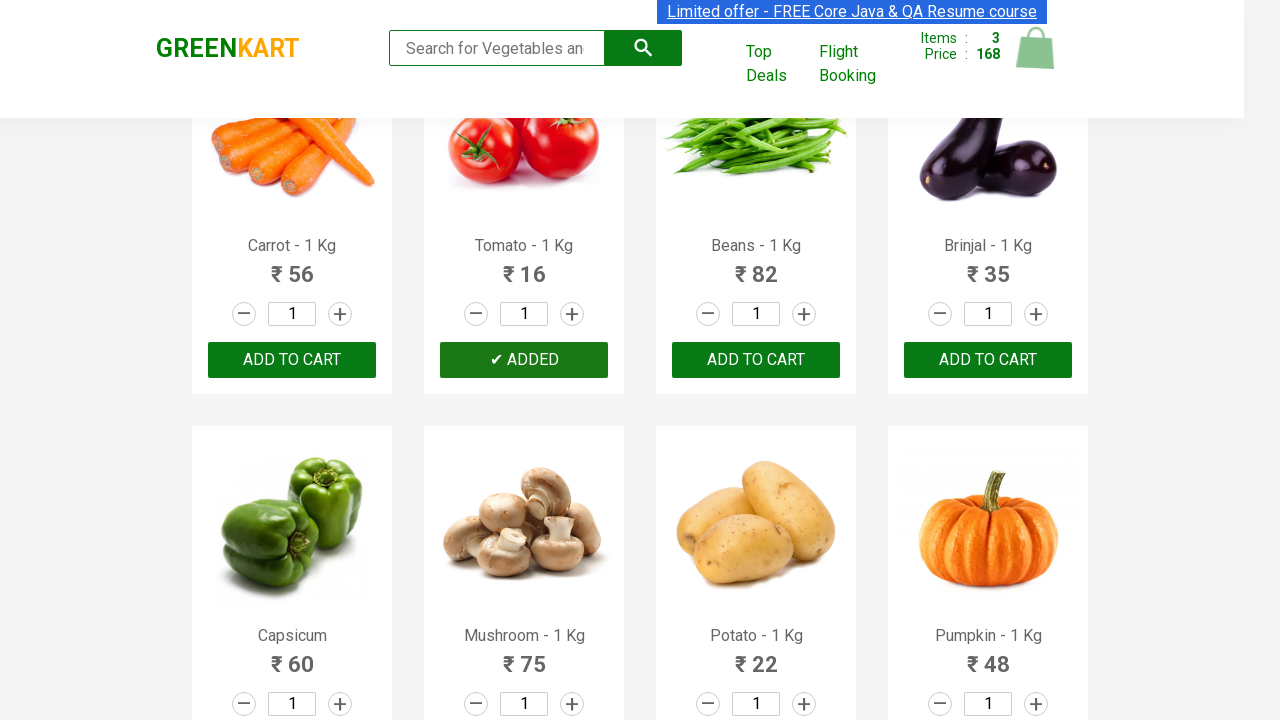

Retrieved product name: Carrot - 1 Kg
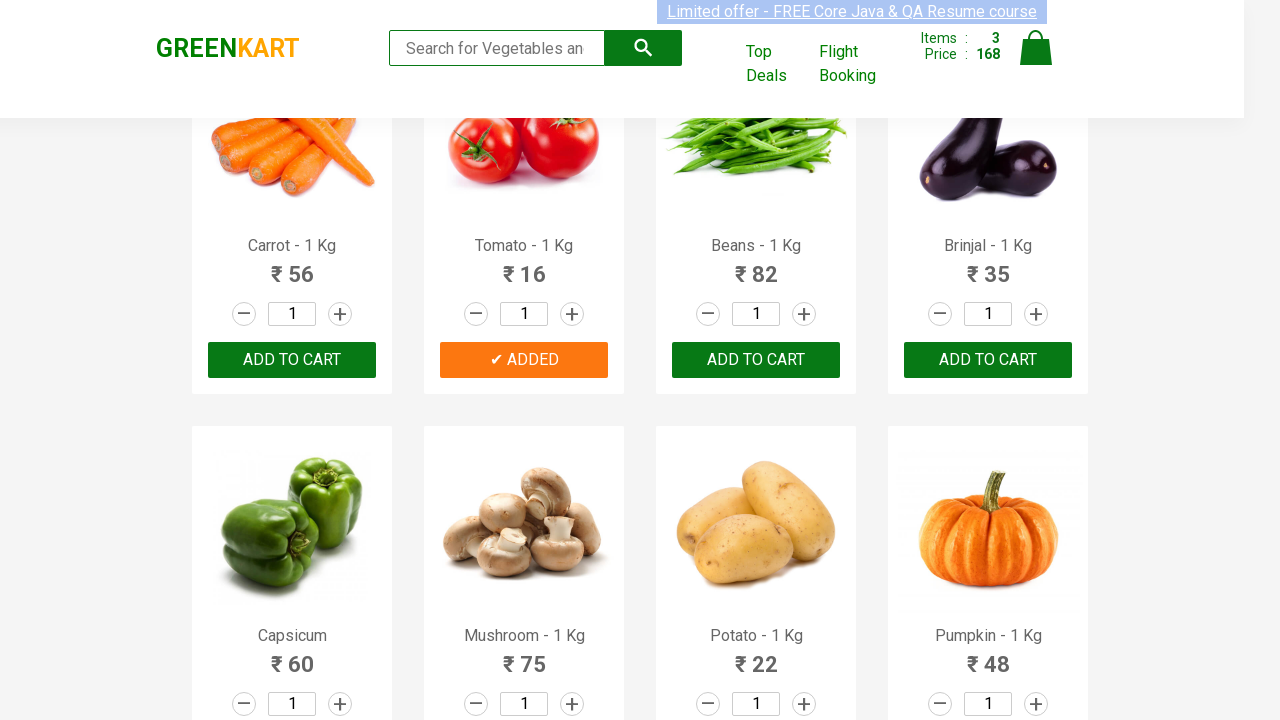

Retrieved product name: Tomato - 1 Kg
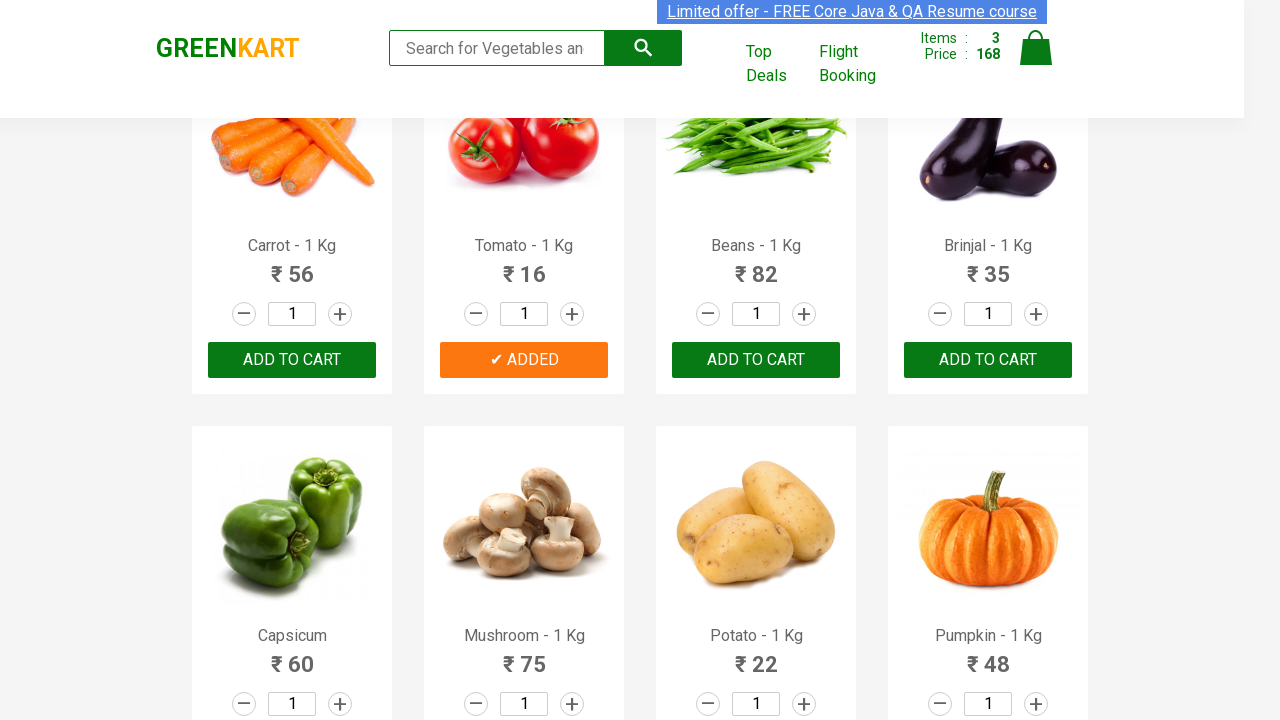

Retrieved product name: Beans - 1 Kg
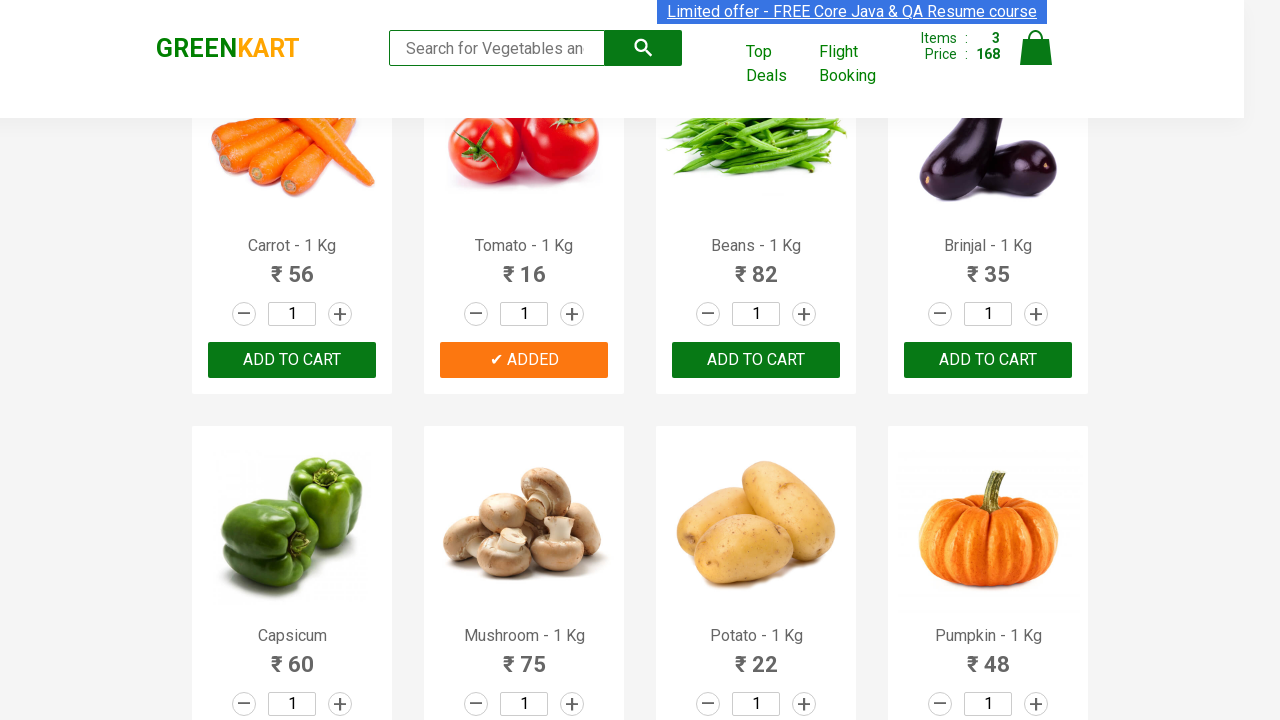

Retrieved product name: Brinjal - 1 Kg
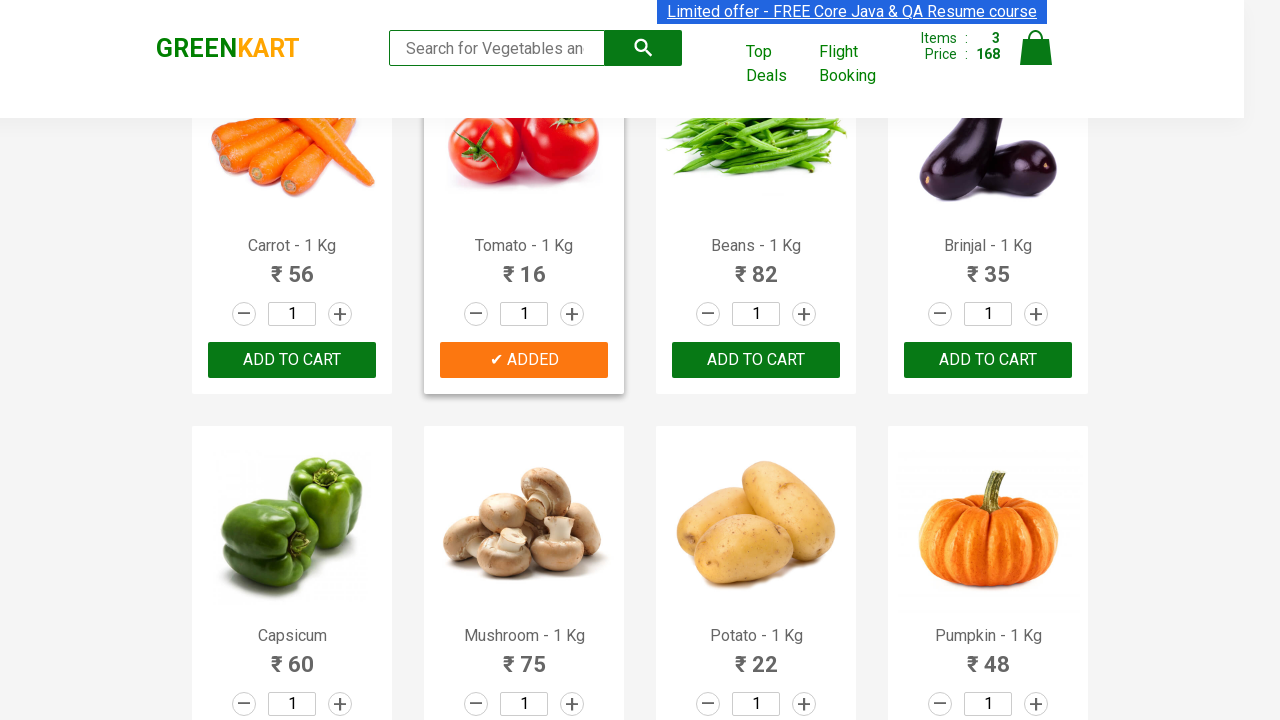

Retrieved product name: Capsicum
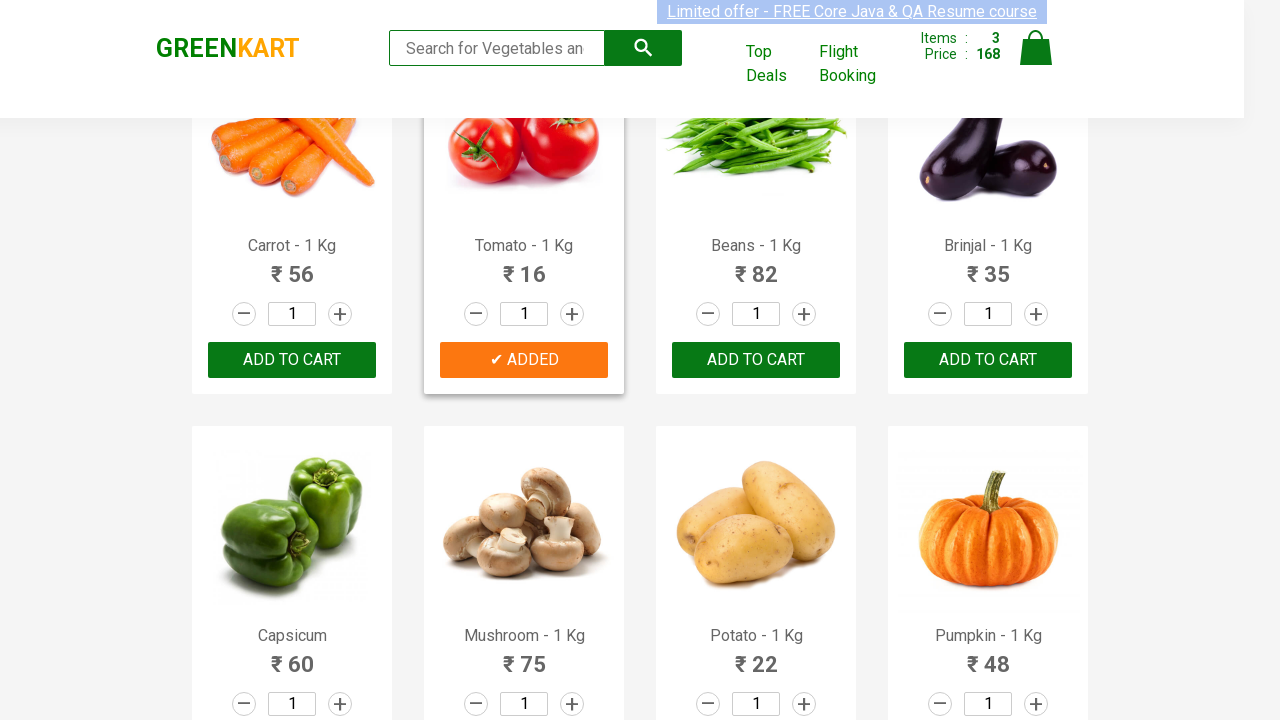

Retrieved product name: Mushroom - 1 Kg
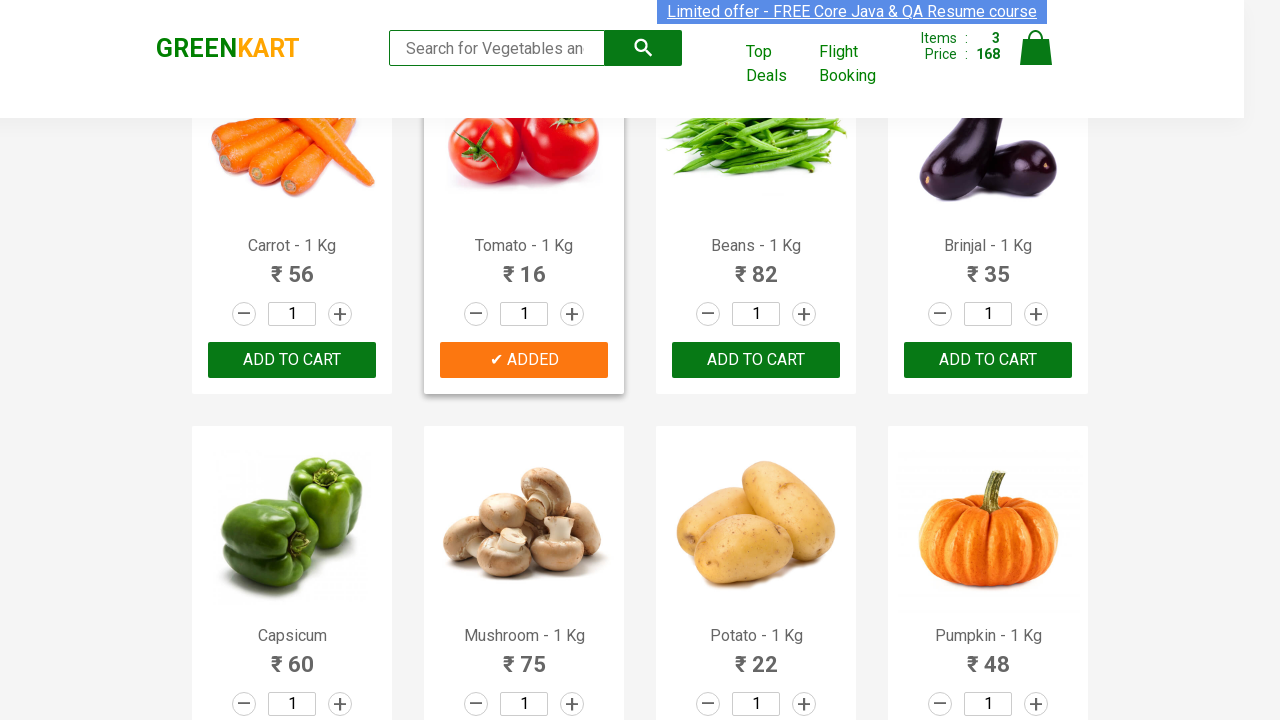

Retrieved product name: Potato - 1 Kg
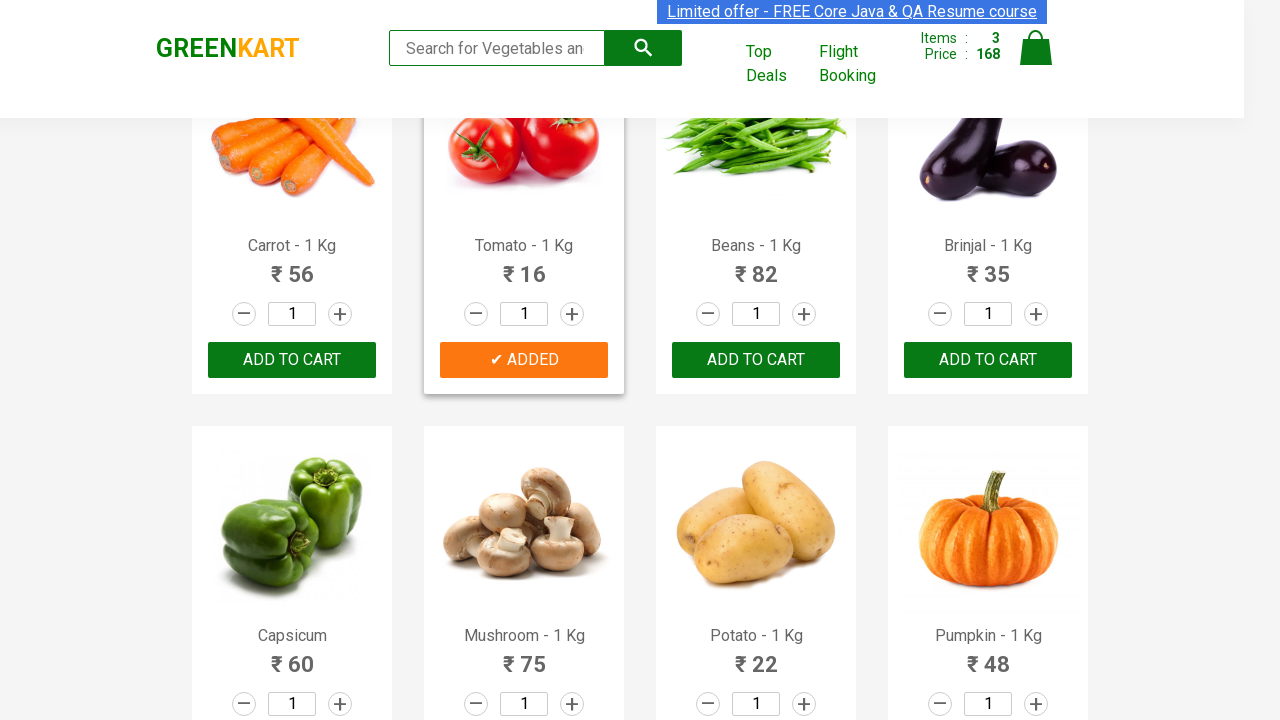

Retrieved product name: Pumpkin - 1 Kg
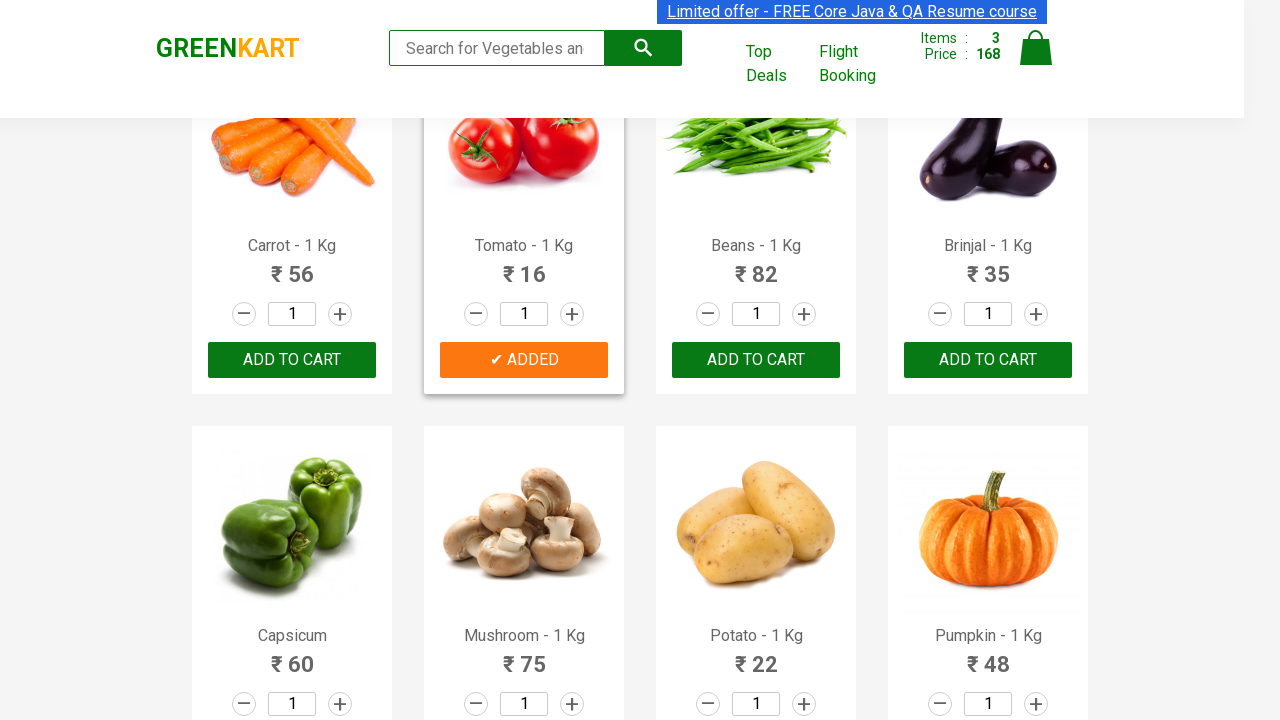

Retrieved product name: Corn - 1 Kg
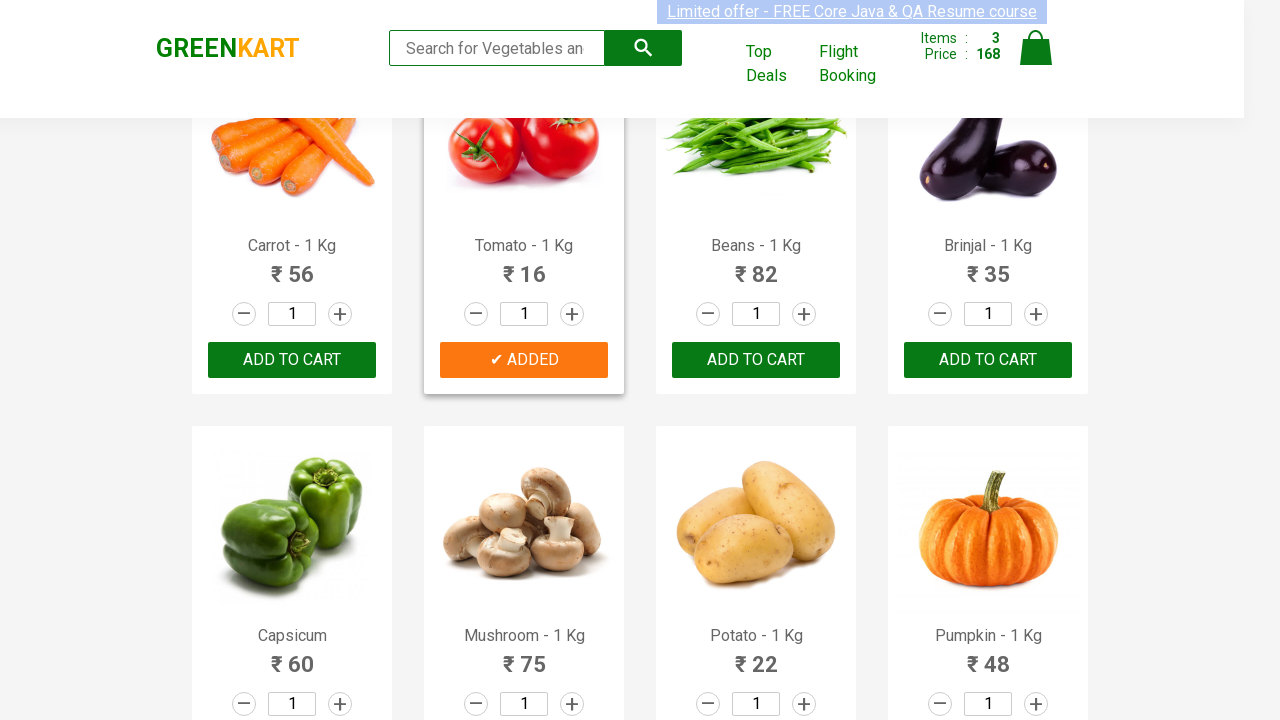

Retrieved product name: Onion - 1 Kg
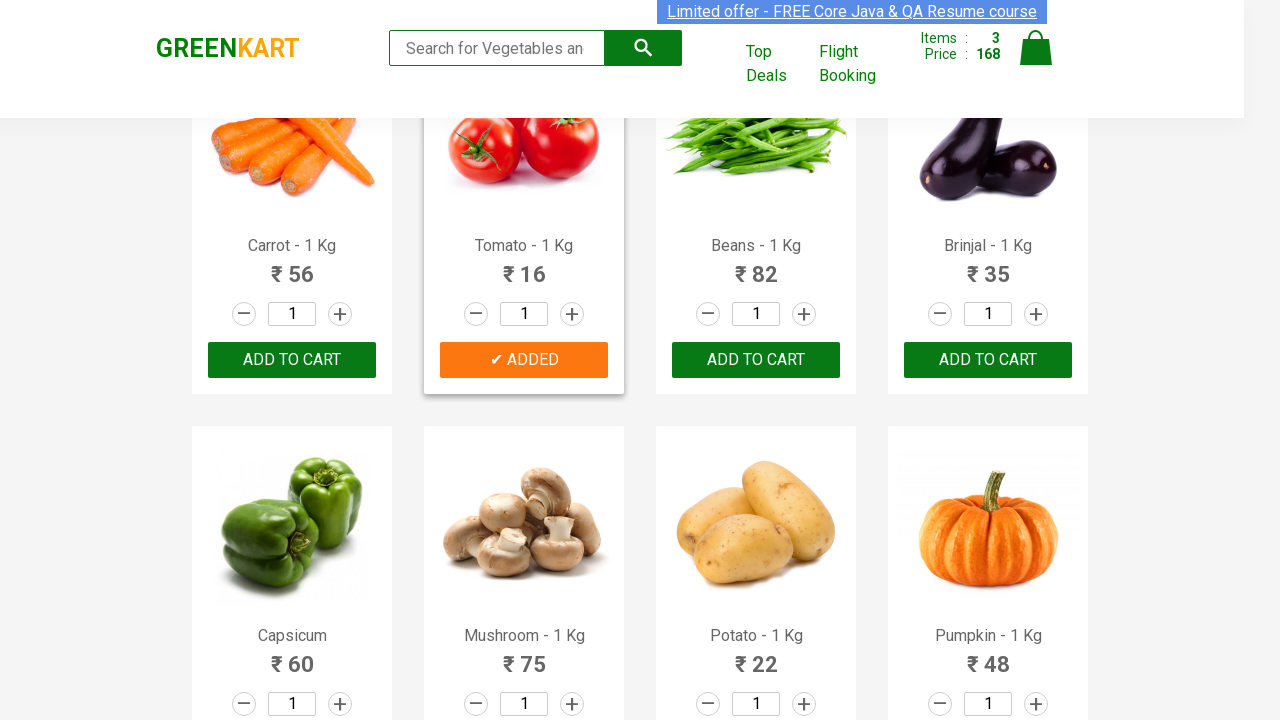

Retrieved product name: Apple - 1 Kg
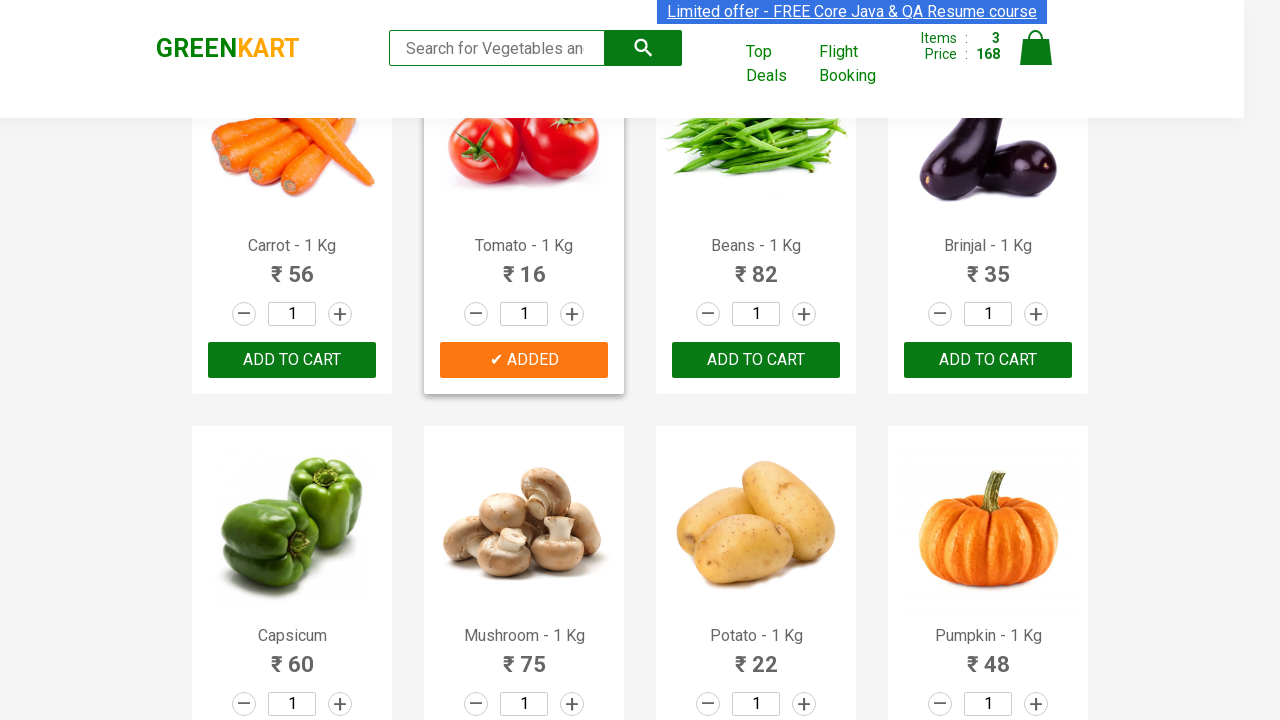

Retrieved product name: Banana - 1 Kg
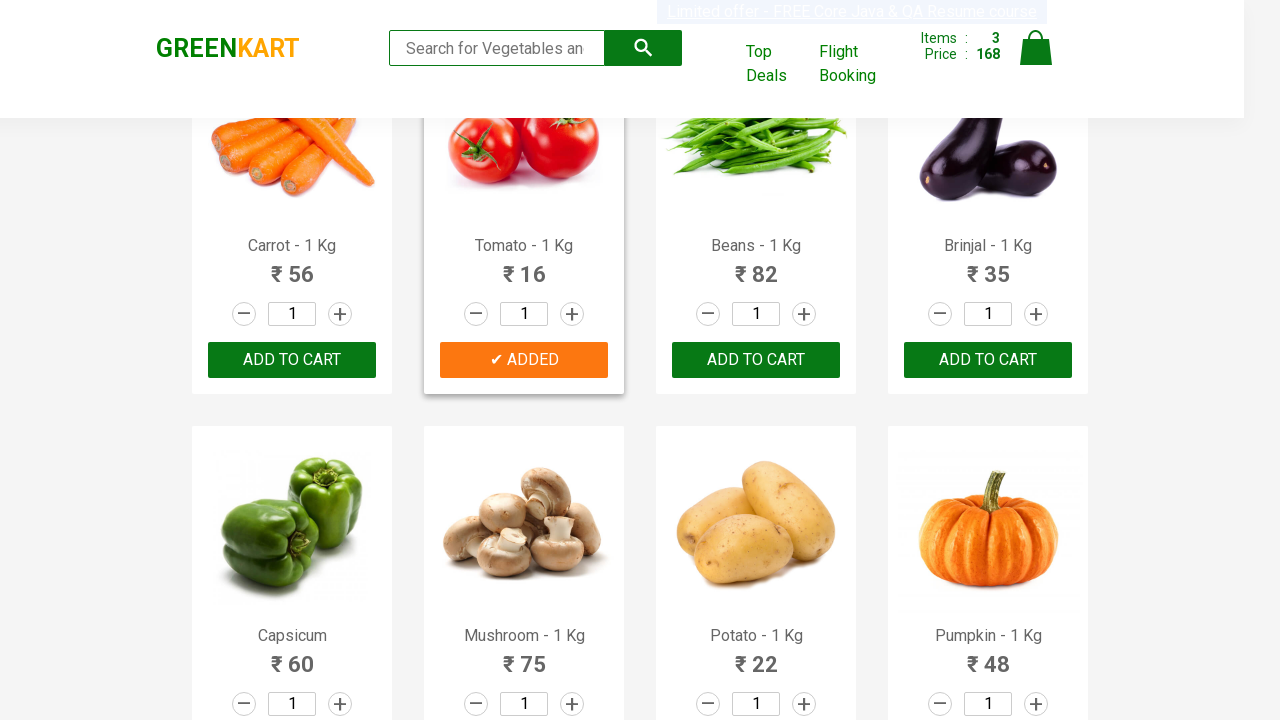

Retrieved product name: Grapes - 1 Kg
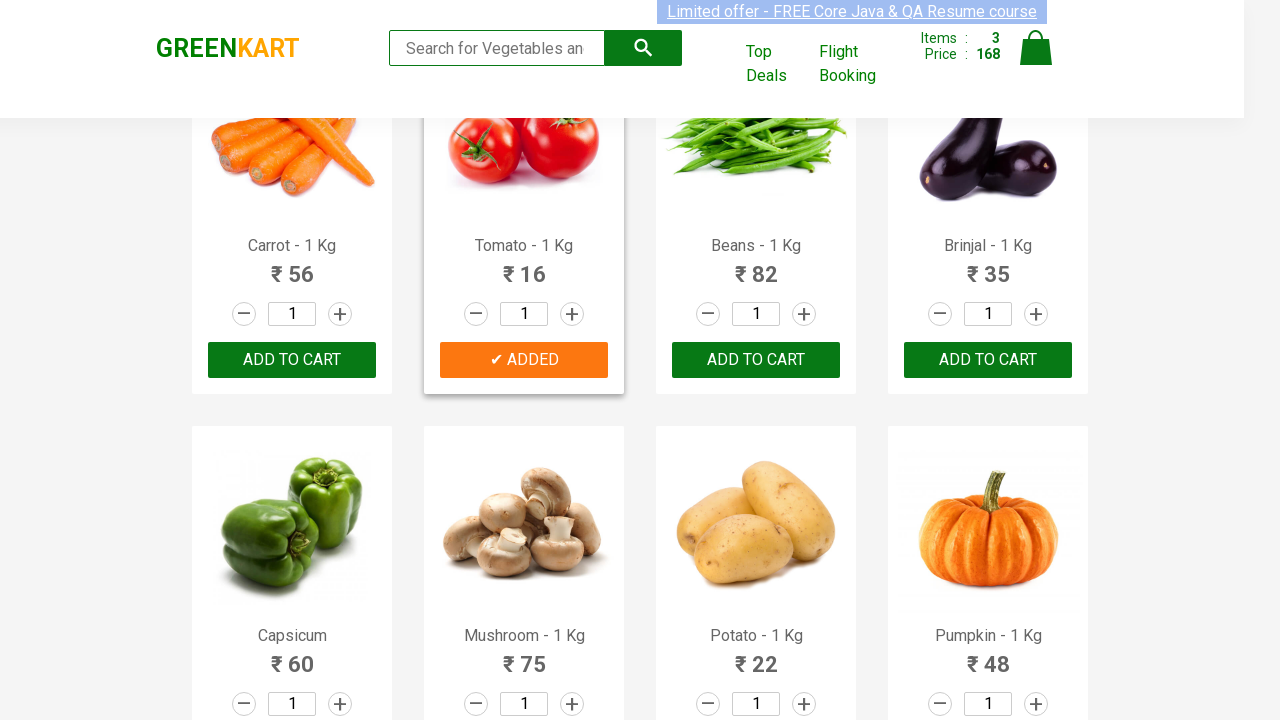

Retrieved product name: Mango - 1 Kg
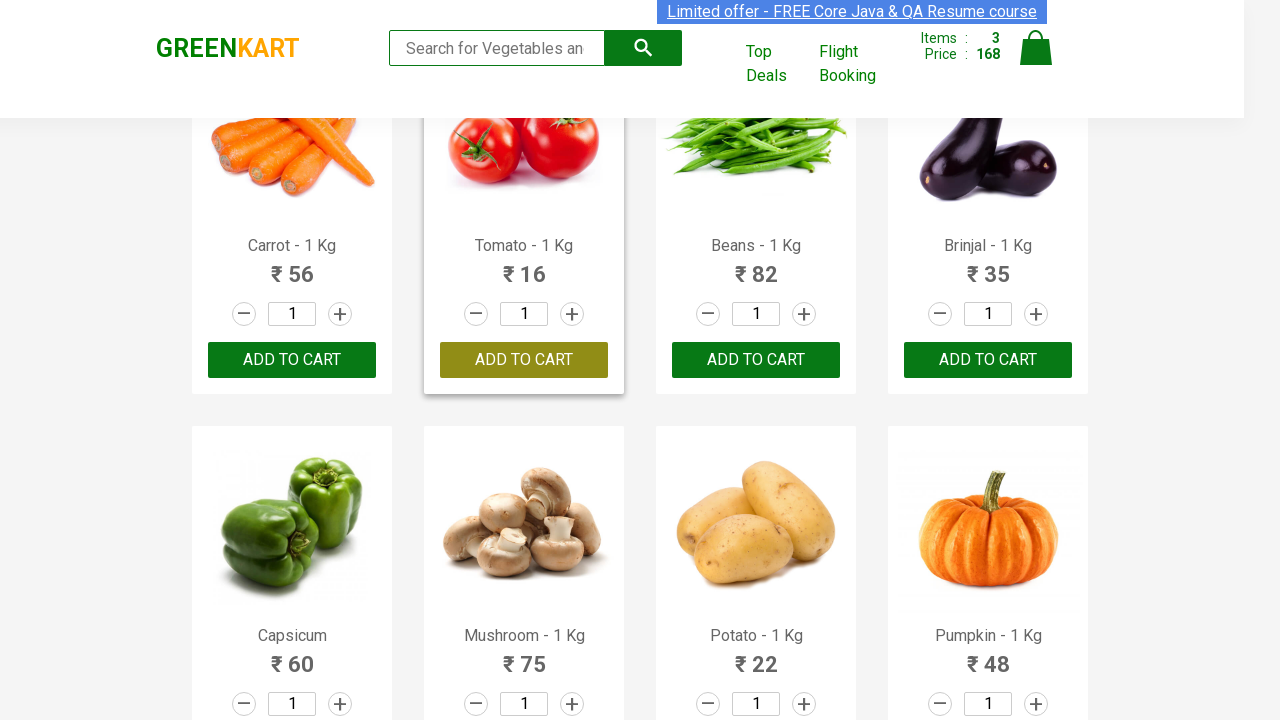

Retrieved product name: Musk Melon - 1 Kg
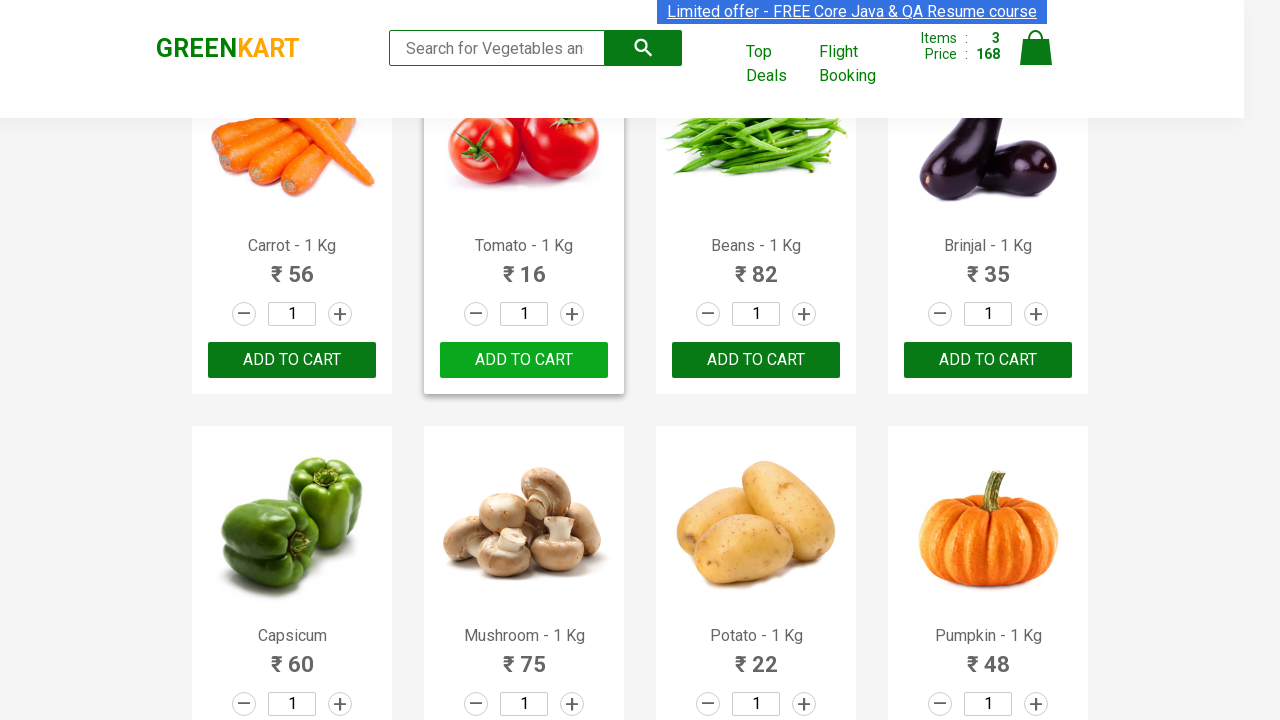

Retrieved product name: Orange - 1 Kg
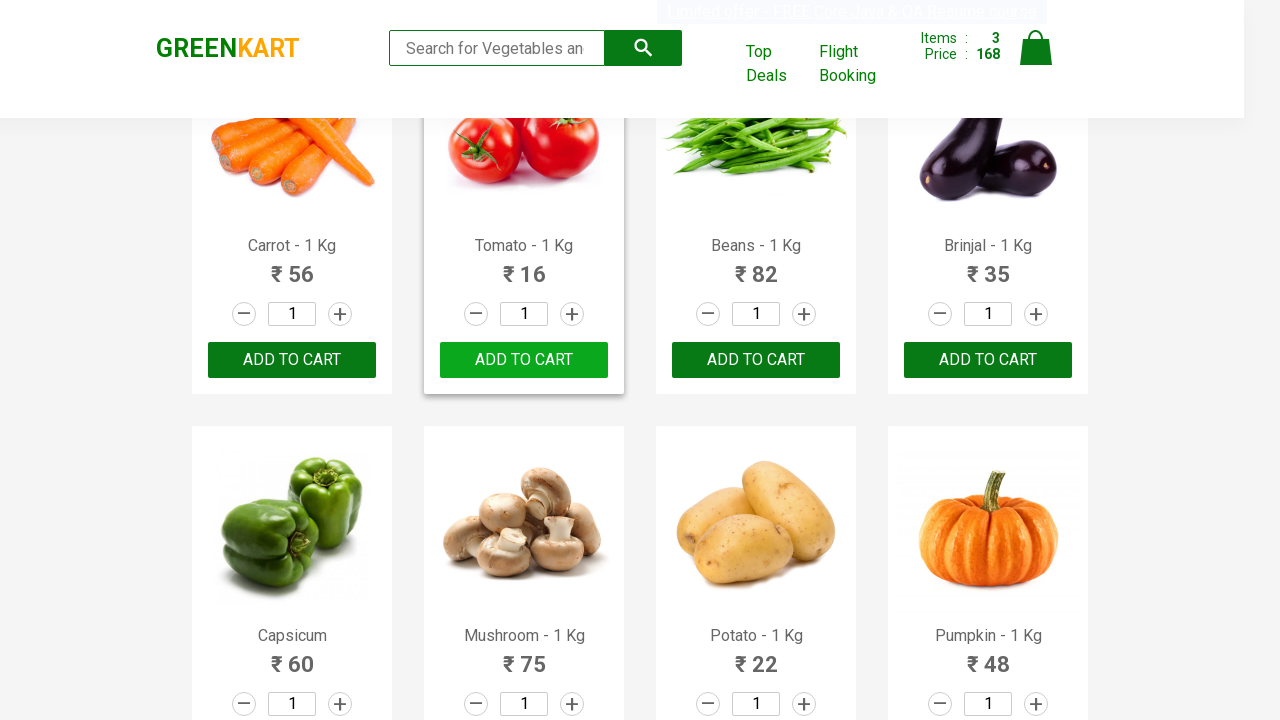

Retrieved product name: Pears - 1 Kg
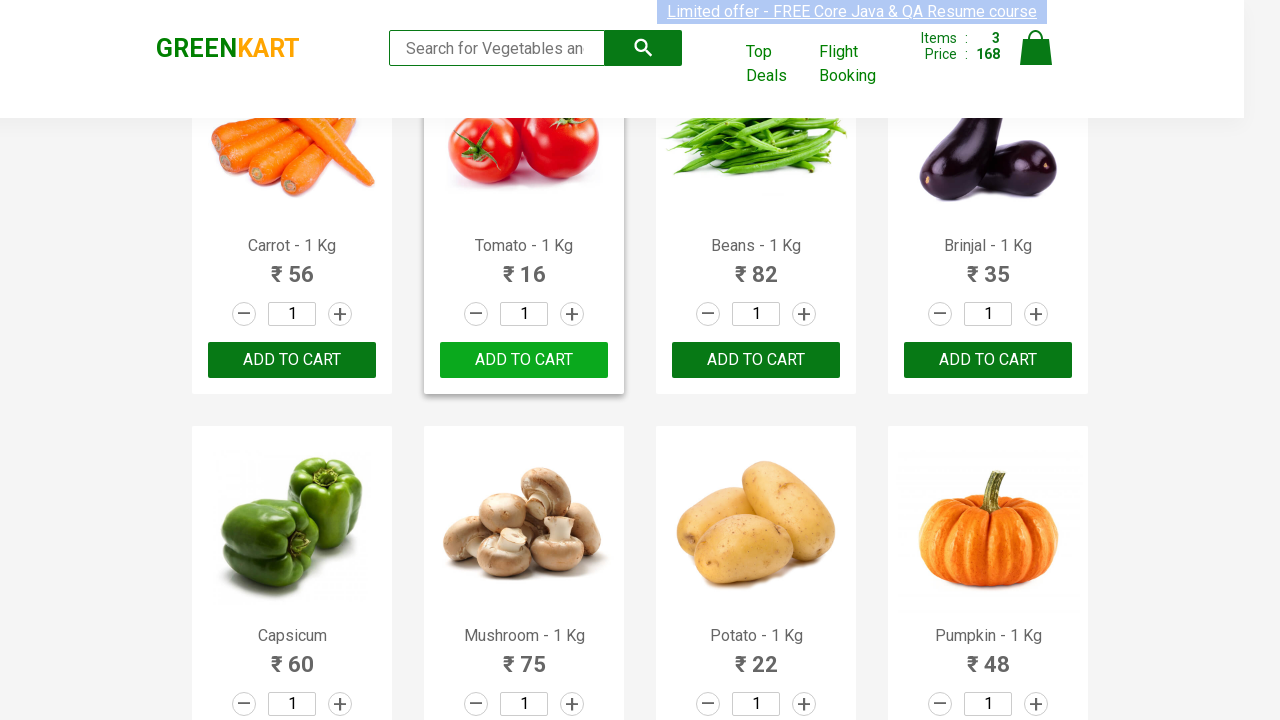

Retrieved product name: Pomegranate - 1 Kg
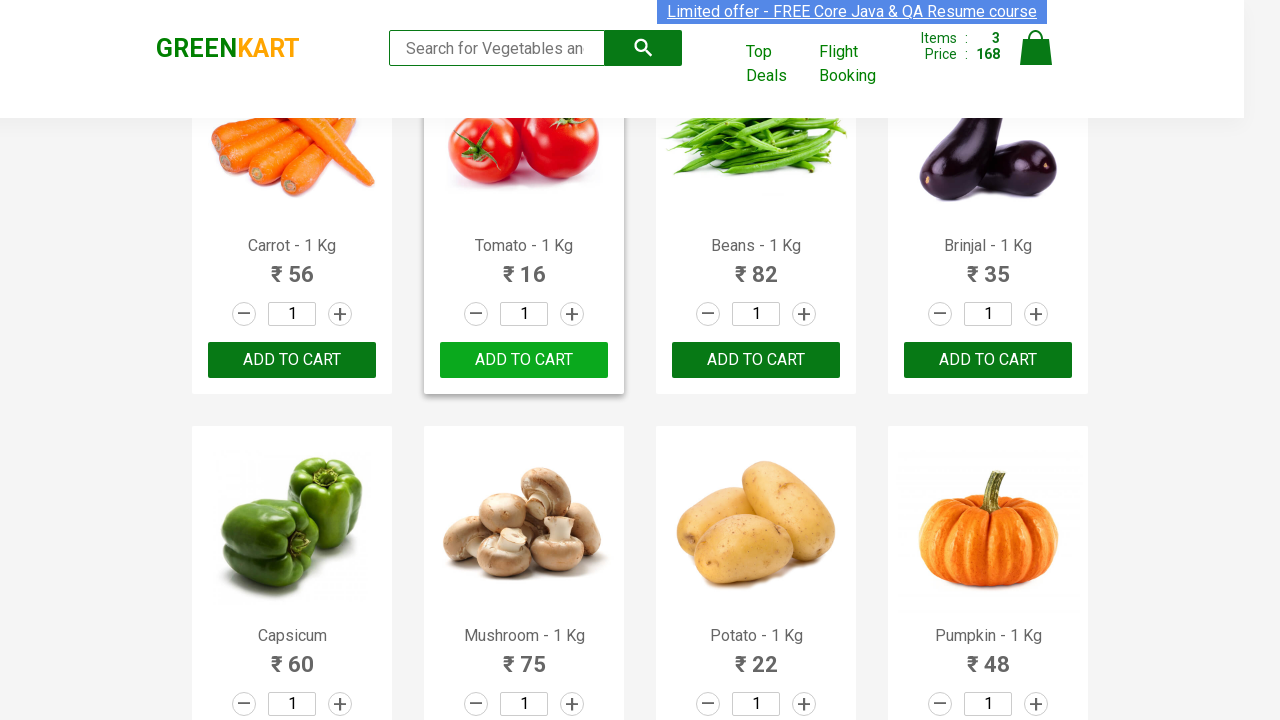

Retrieved product name: Raspberry - 1/4 Kg
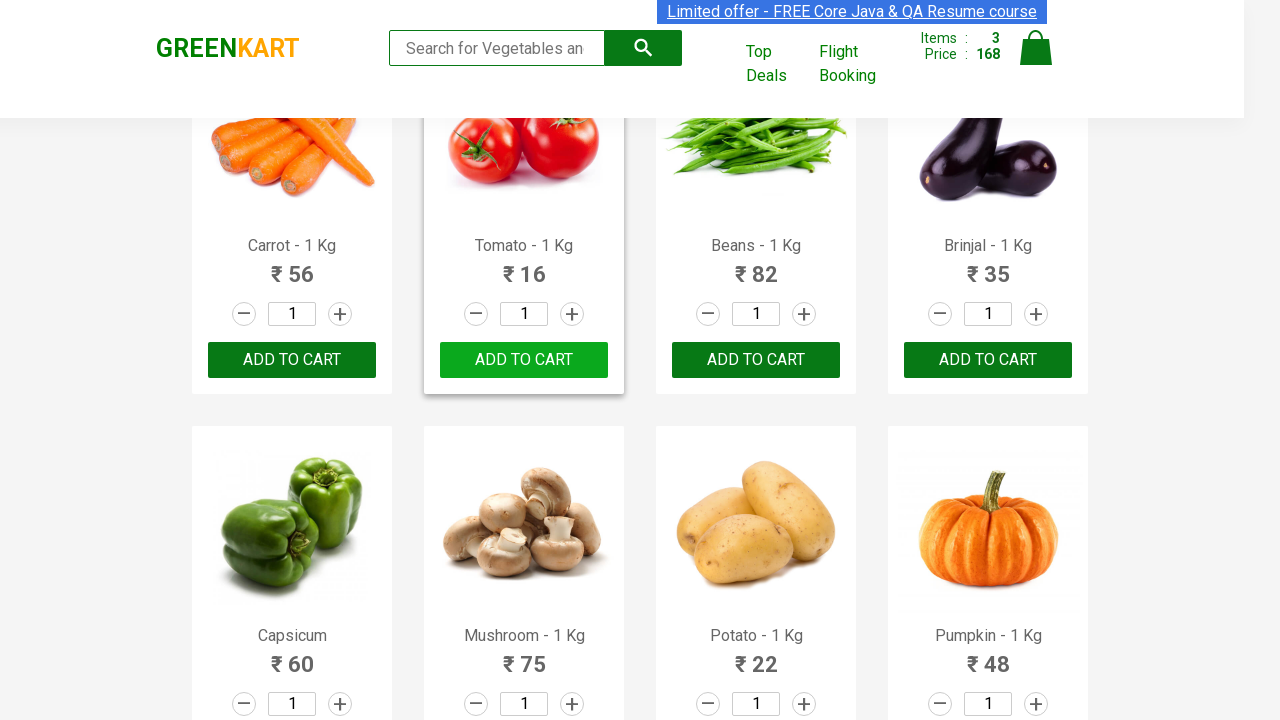

Retrieved product name: Strawberry - 1/4 Kg
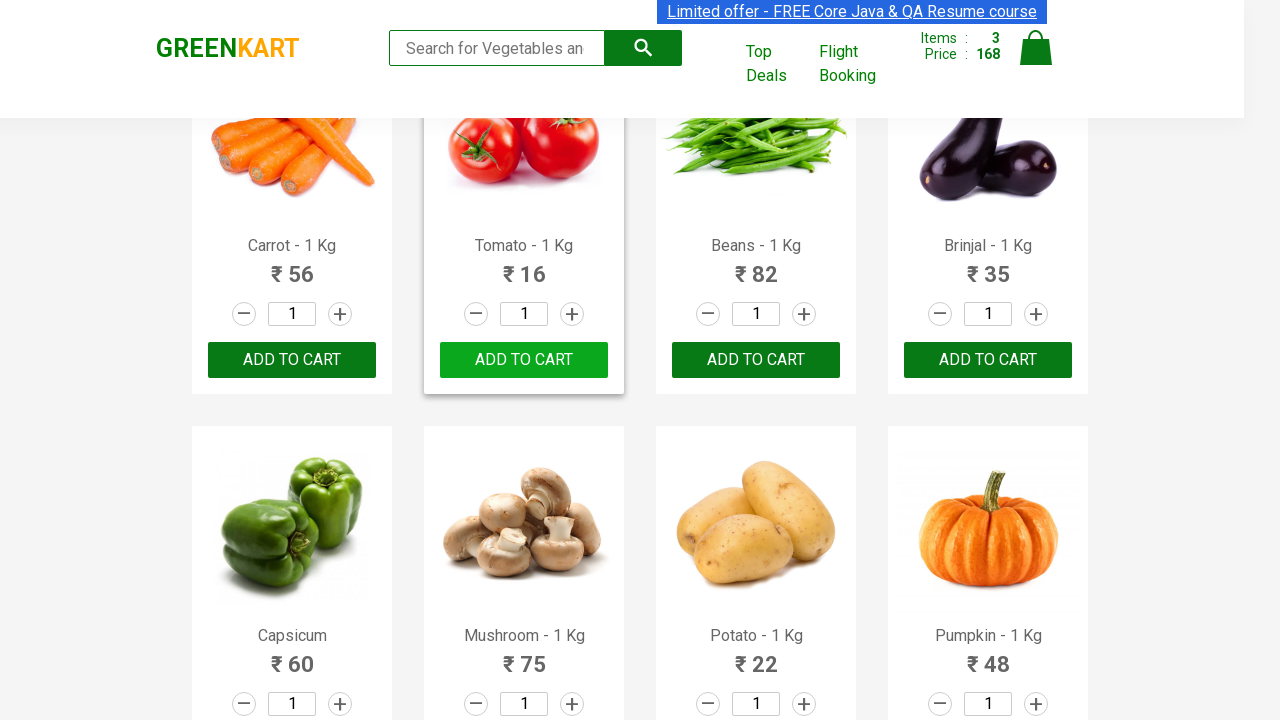

Retrieved product name: Water Melon - 1 Kg
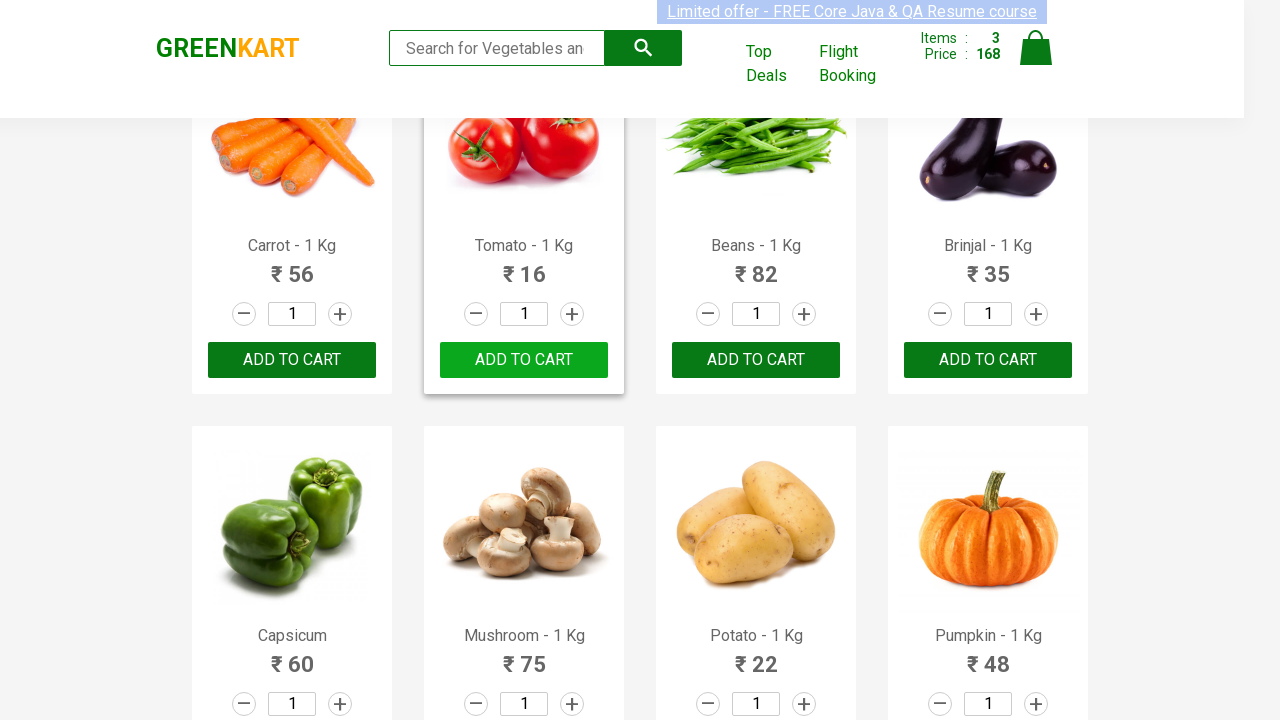

Retrieved product name: Almonds - 1/4 Kg
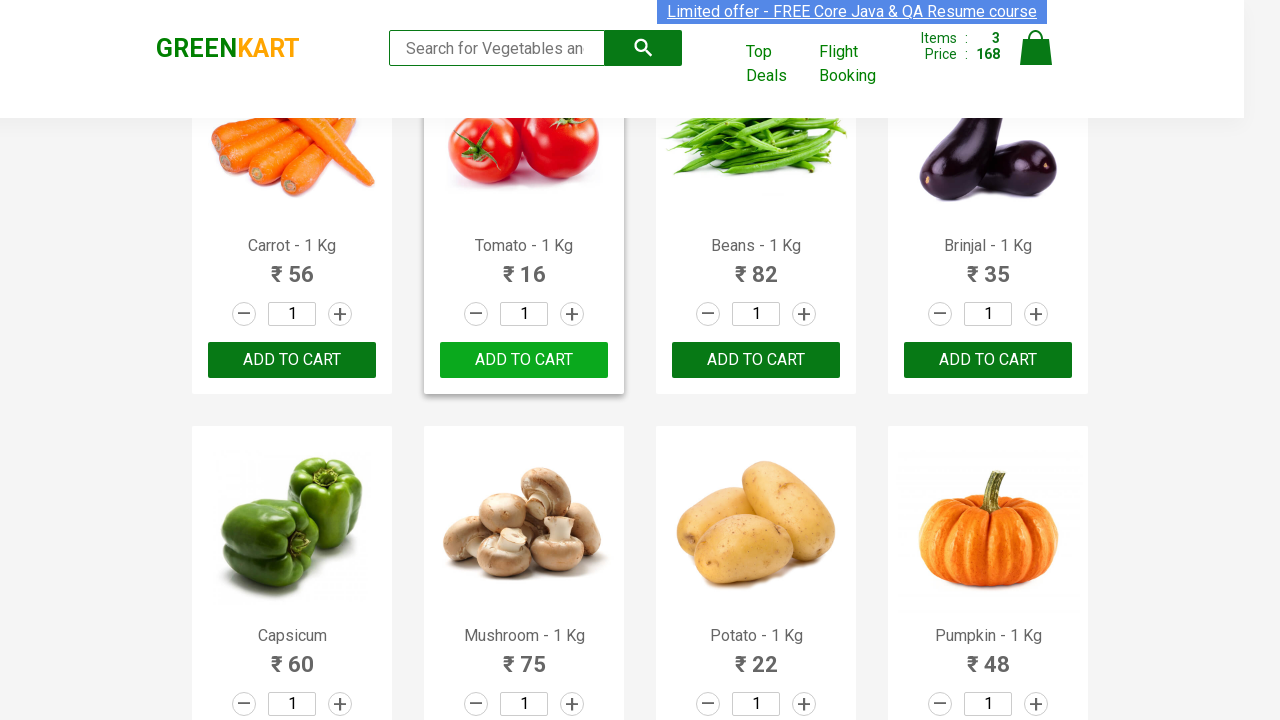

Retrieved product name: Pista - 1/4 Kg
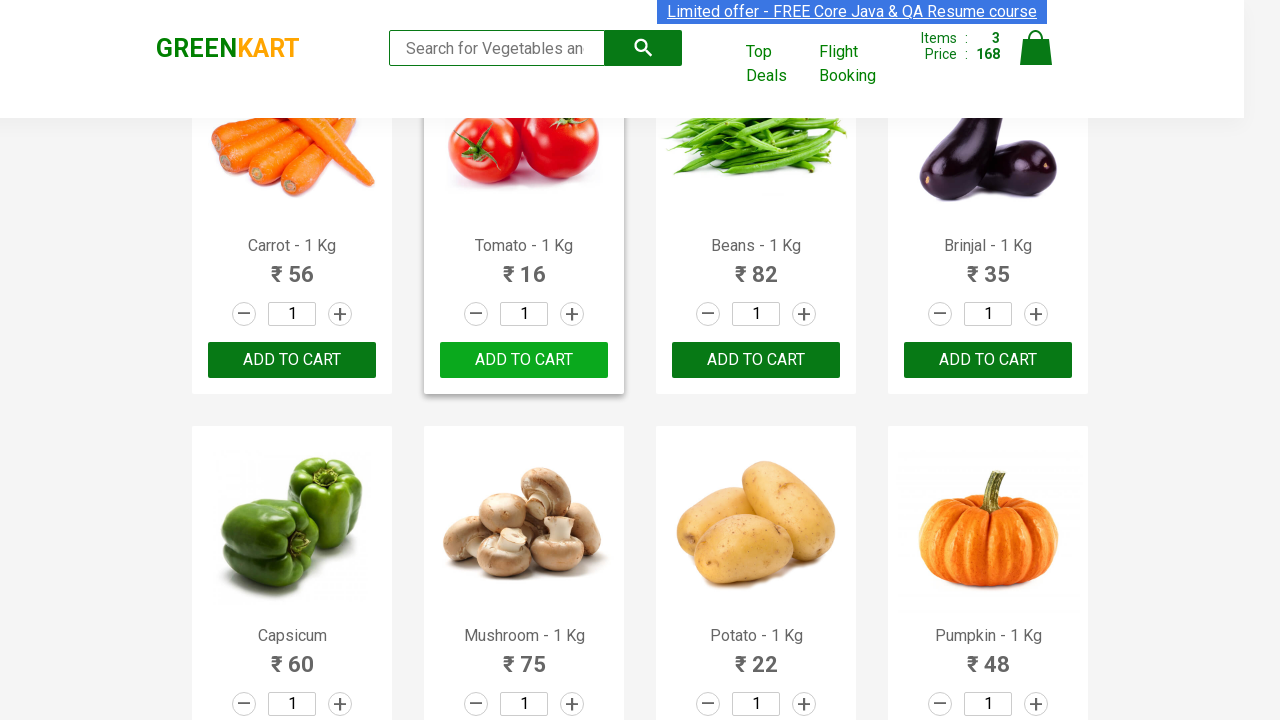

Retrieved product name: Nuts Mixture - 1 Kg
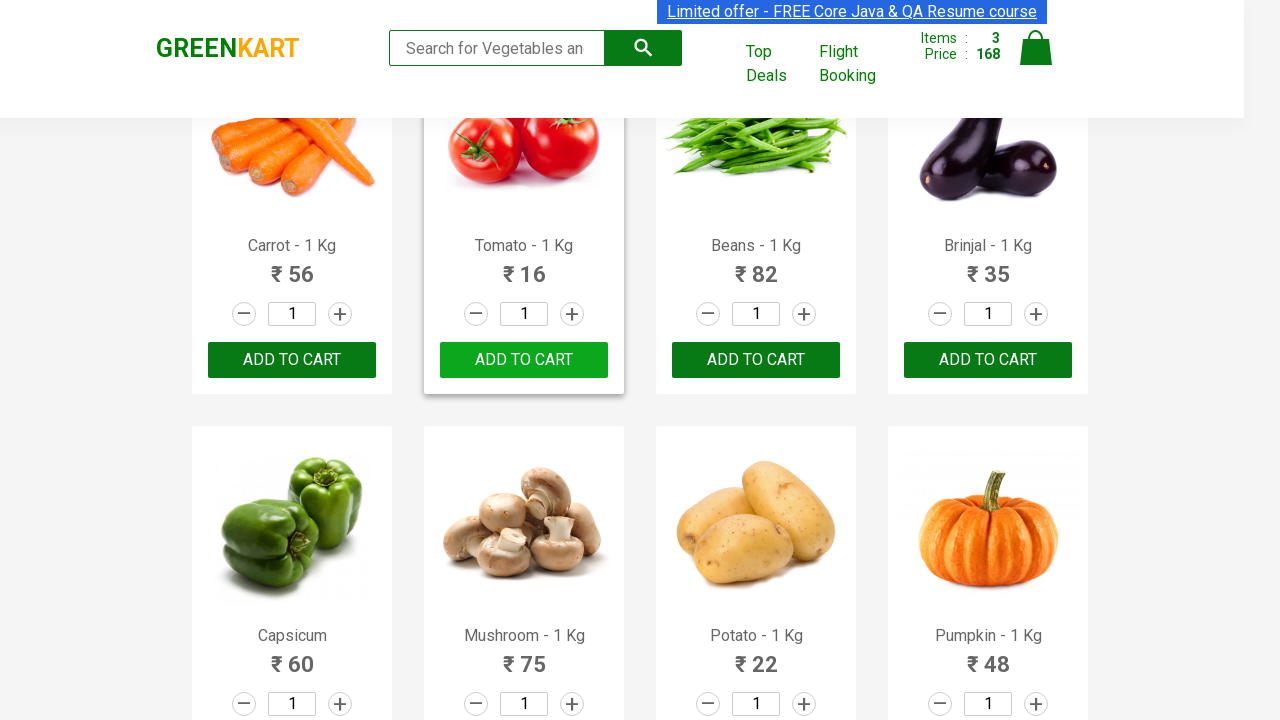

Retrieved product name: Cashews - 1 Kg
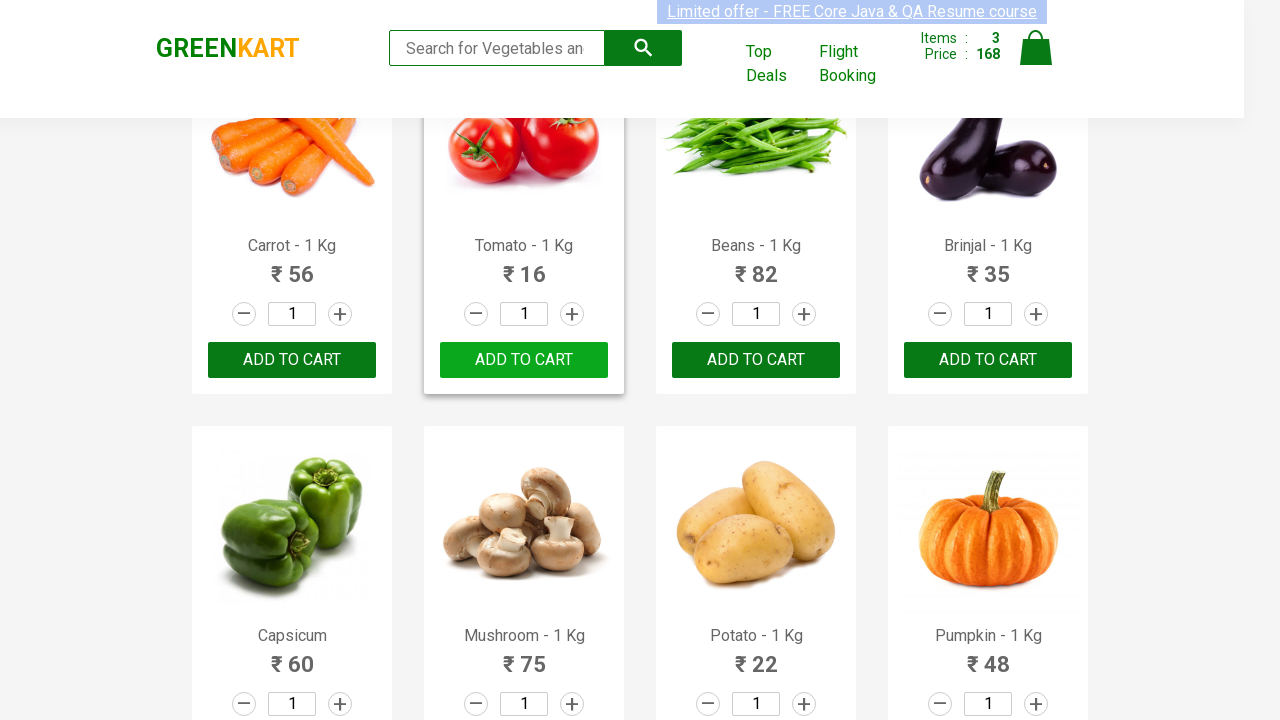

Retrieved product name: Walnuts - 1/4 Kg
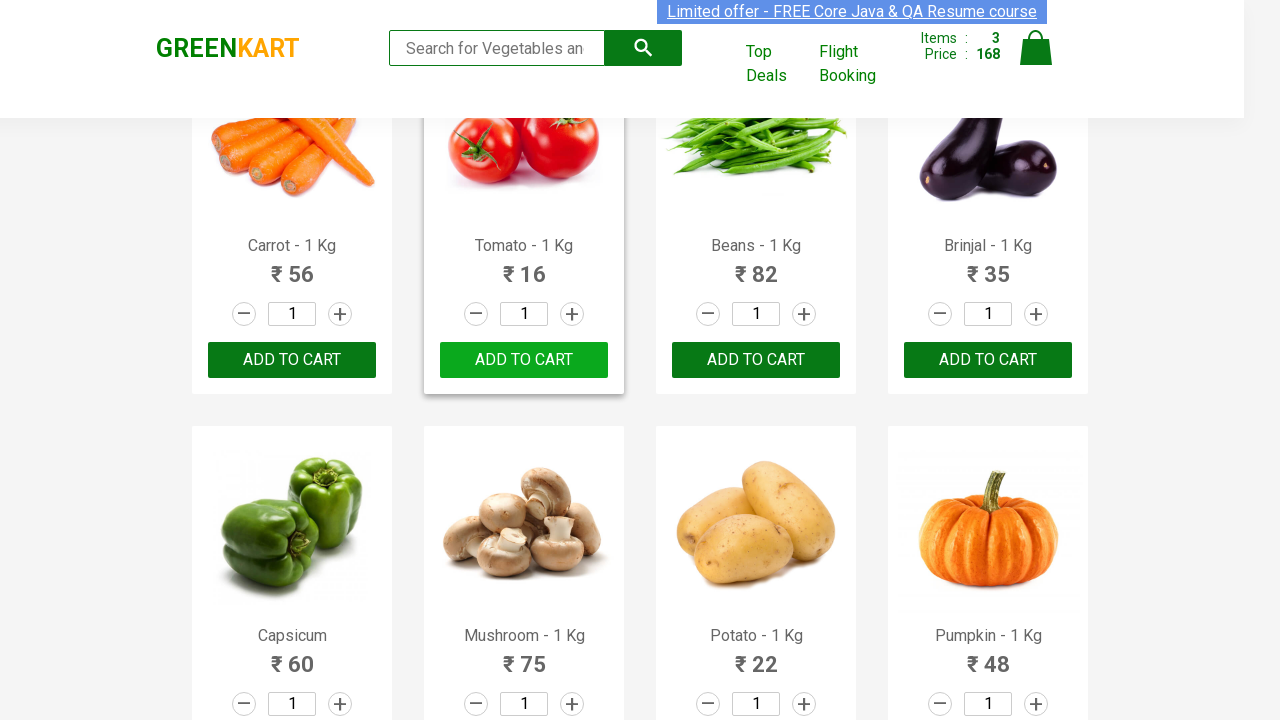

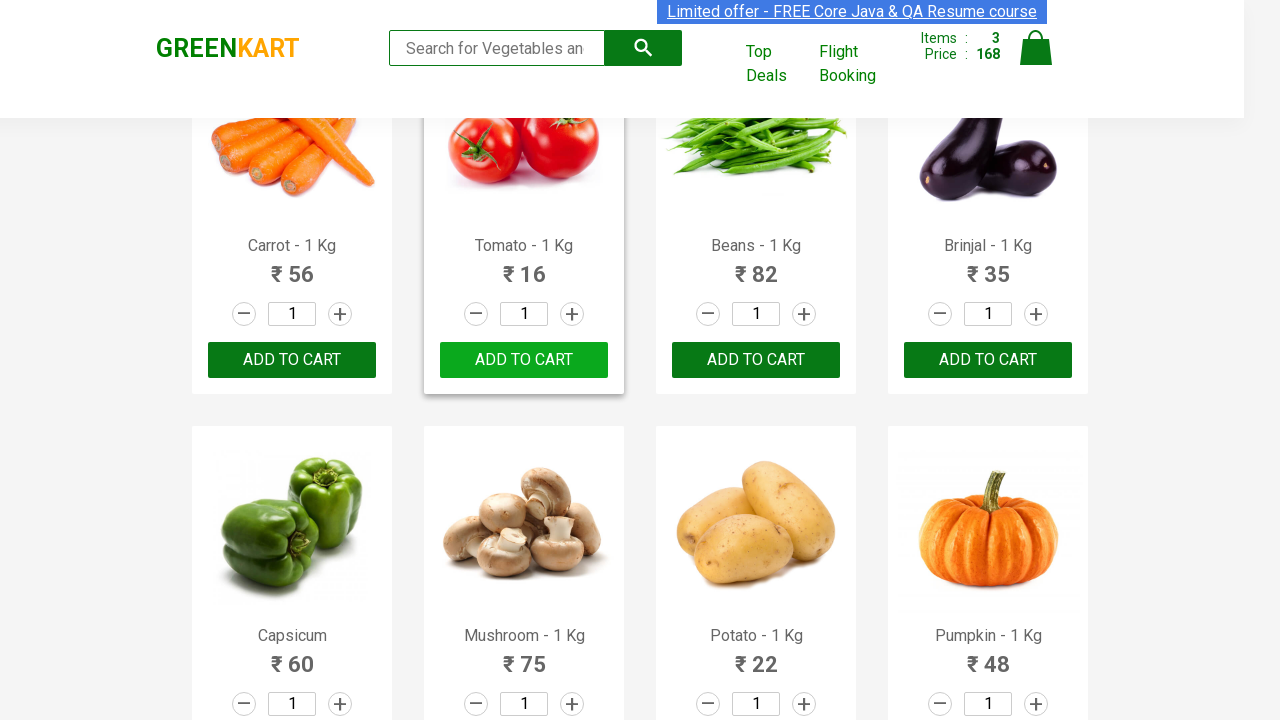